Tests various select menu components on the DemoQA select menu page, including React select dropdowns and traditional HTML select elements with different selection methods.

Starting URL: https://demoqa.com/select-menu

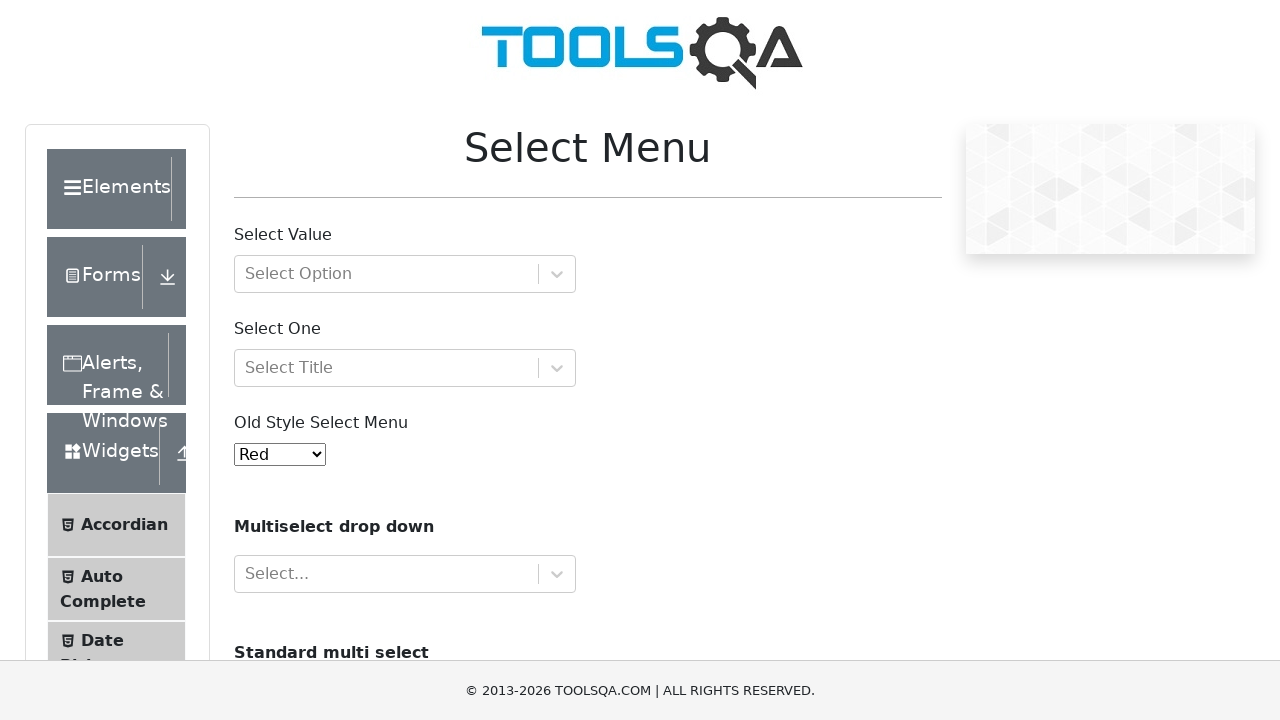

Navigated to DemoQA select menu page
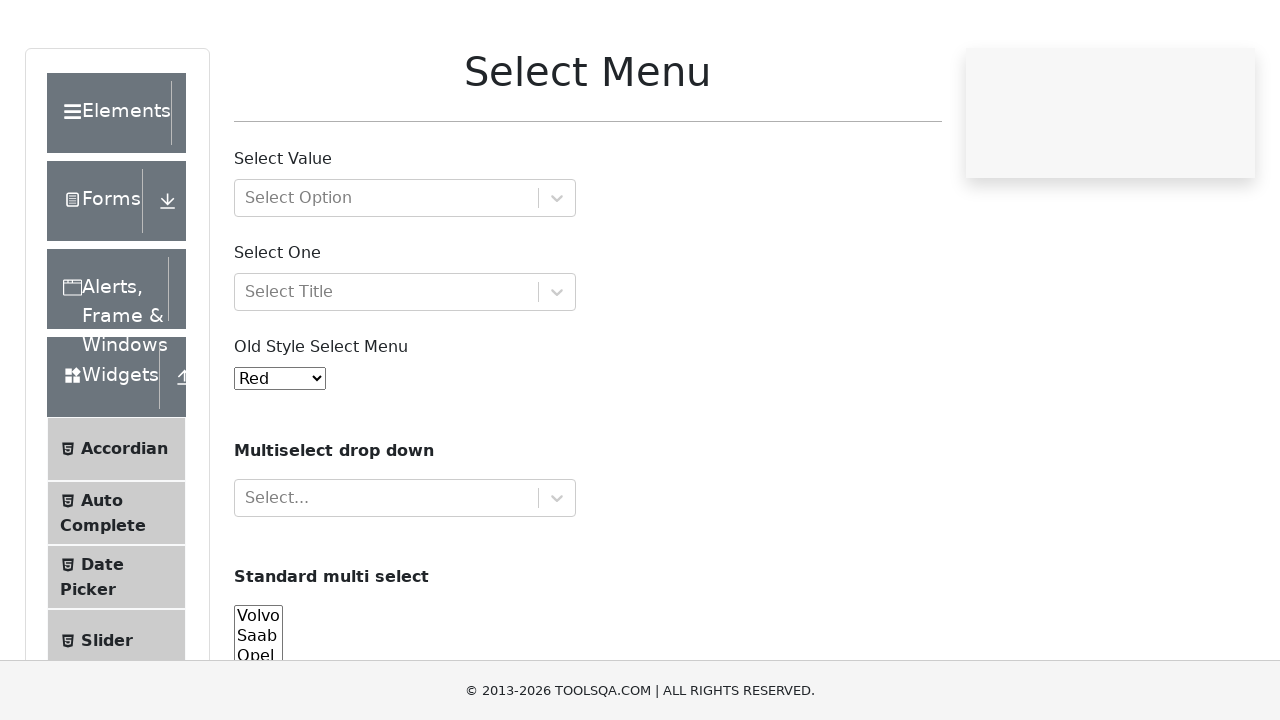

Clicked on first React Select dropdown with option group at (405, 274) on #withOptGroup
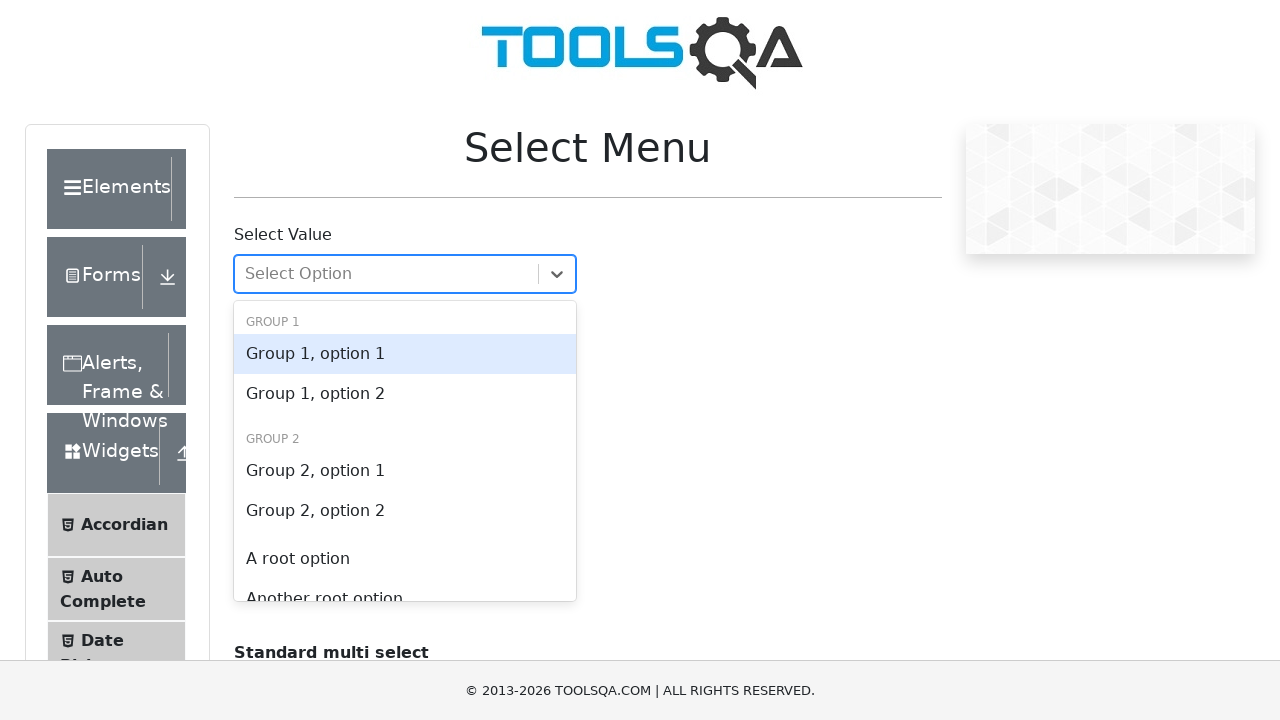

Selected first option from withOptGroup dropdown at (405, 354) on #react-select-2-option-0-0
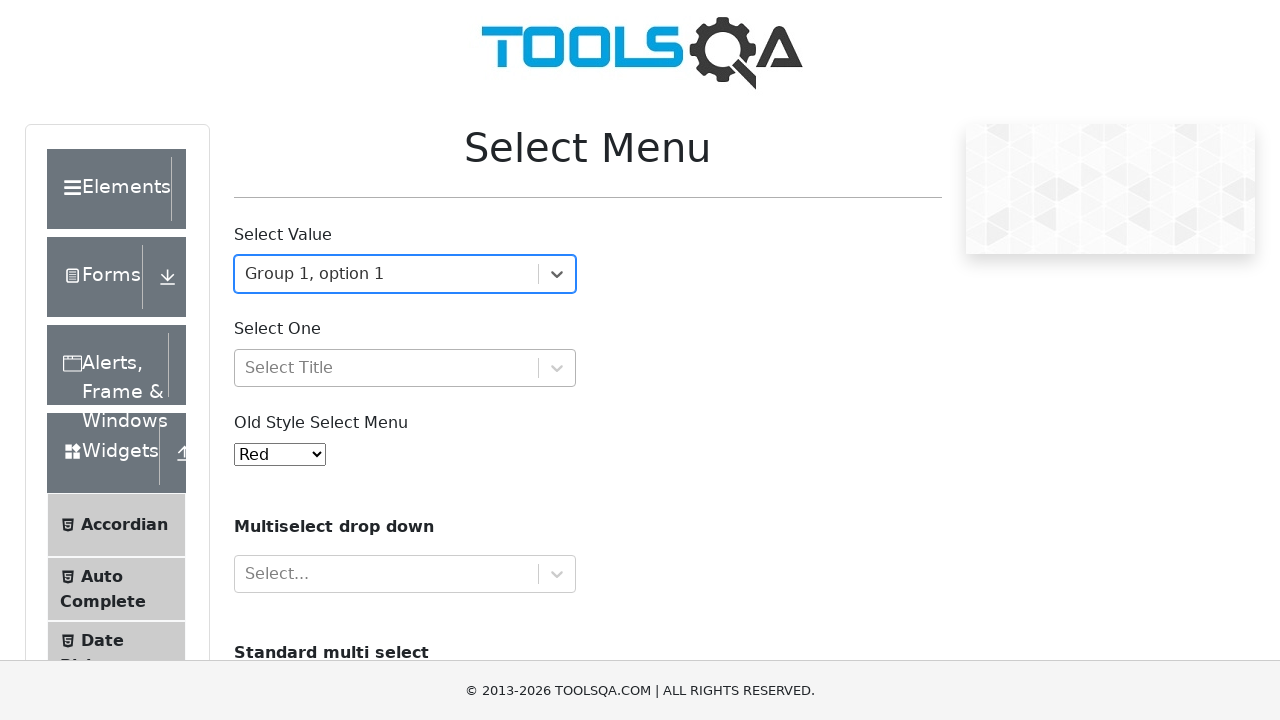

Clicked on second React Select dropdown (selectOne) at (405, 368) on #selectOne
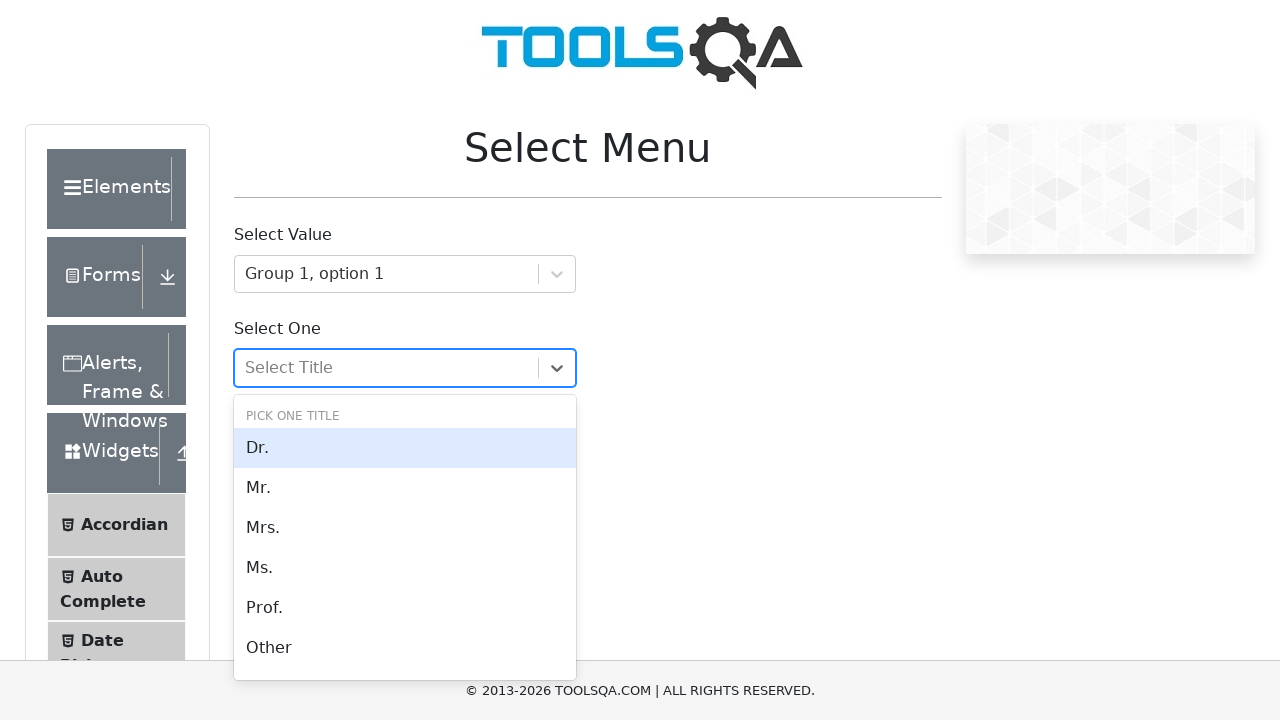

Selected first option from selectOne dropdown at (405, 448) on #react-select-3-option-0-0
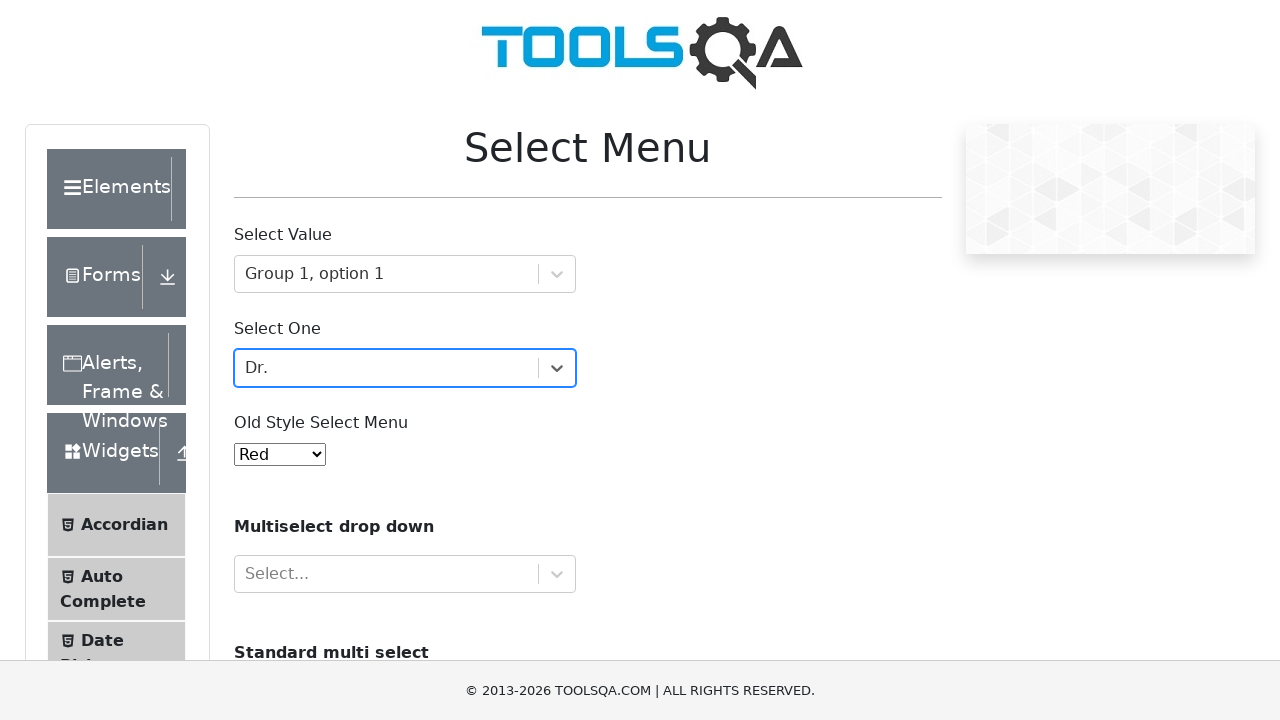

Selected 'Green' (value 2) from old style select menu on #oldSelectMenu
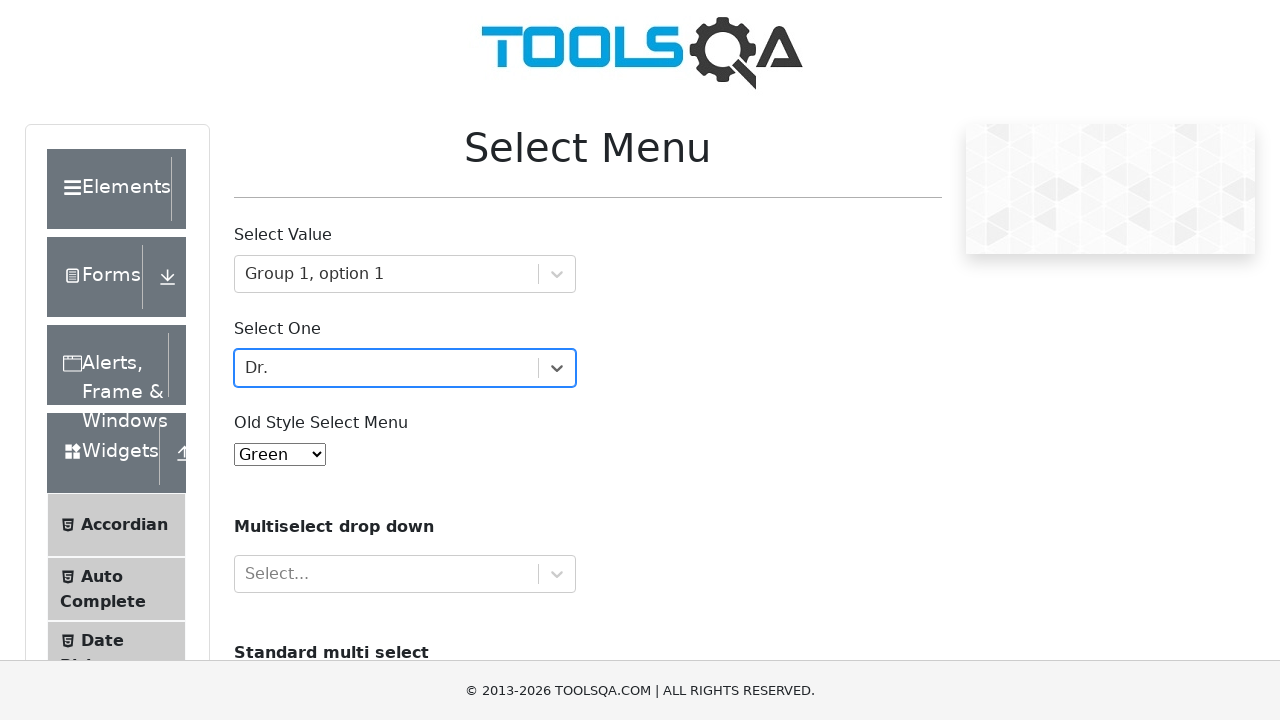

Selected 'opel' from multi-select cars dropdown on #cars
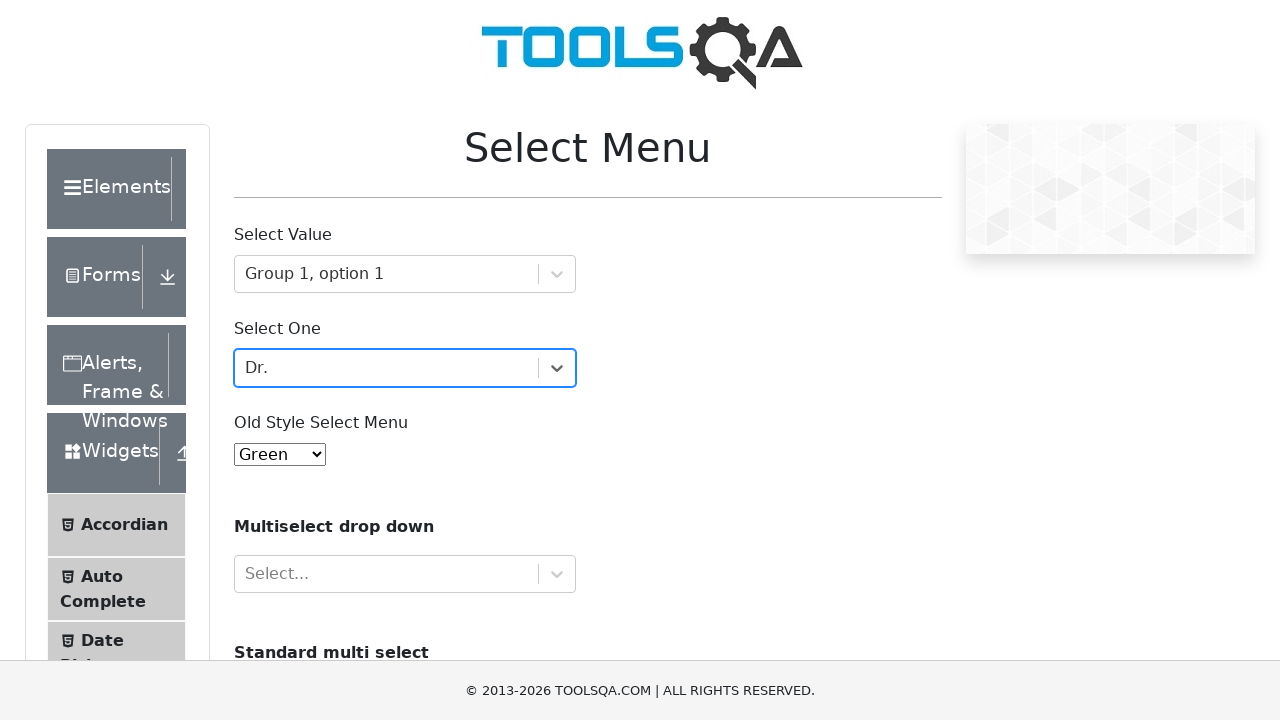

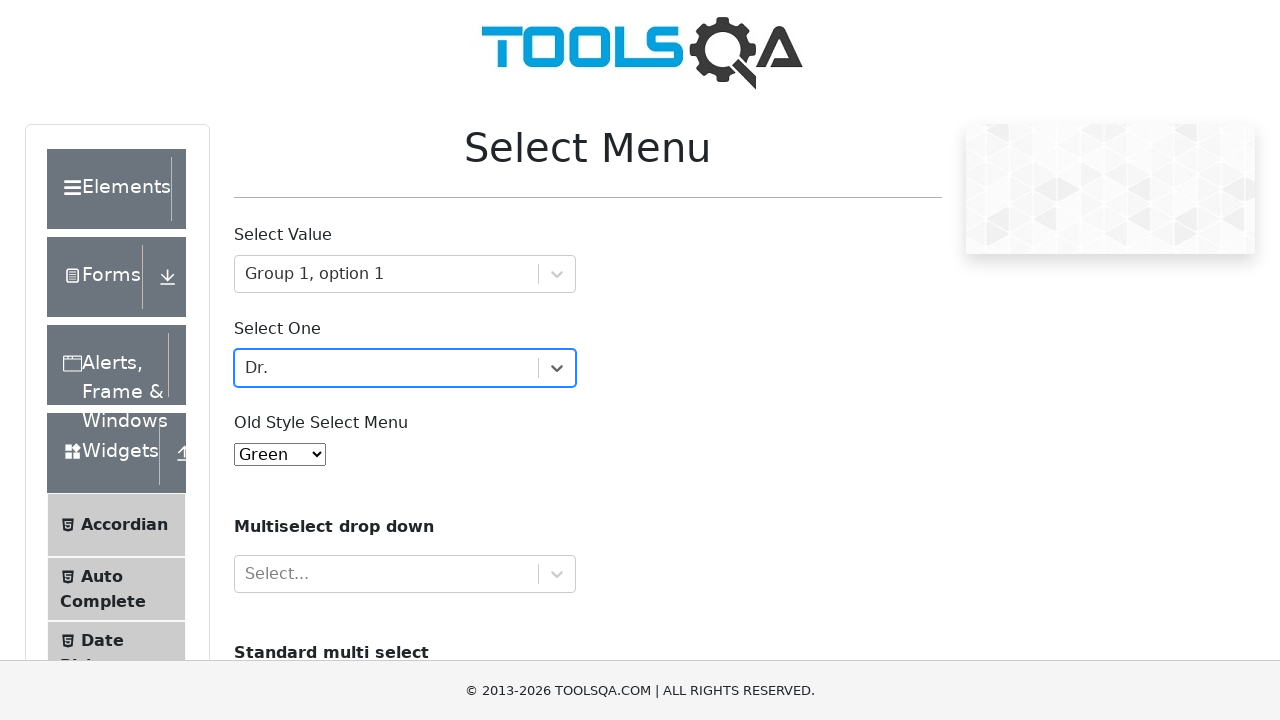